Tests menu functionality by hovering over the menu, clicking on Option 1, and verifying the displayed value shows "setting:1"

Starting URL: https://test-with-me-app.vercel.app/learning/web-elements/components/menu

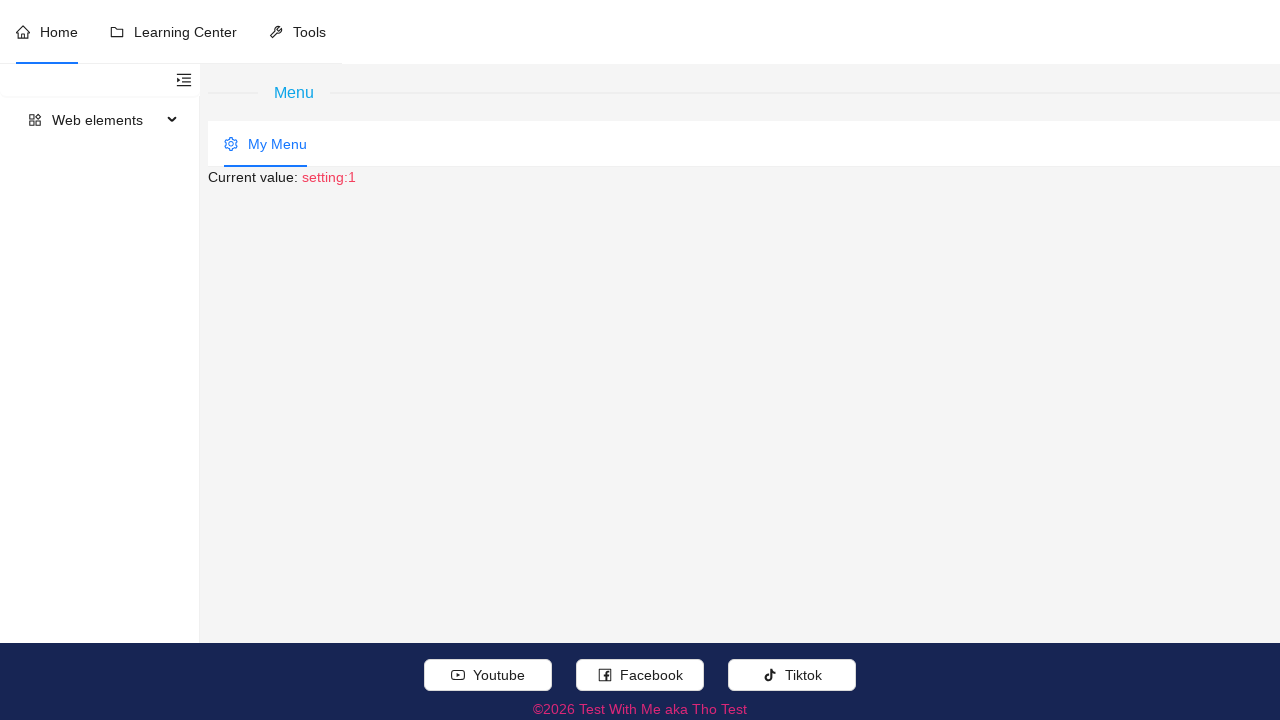

Navigated to menu test page
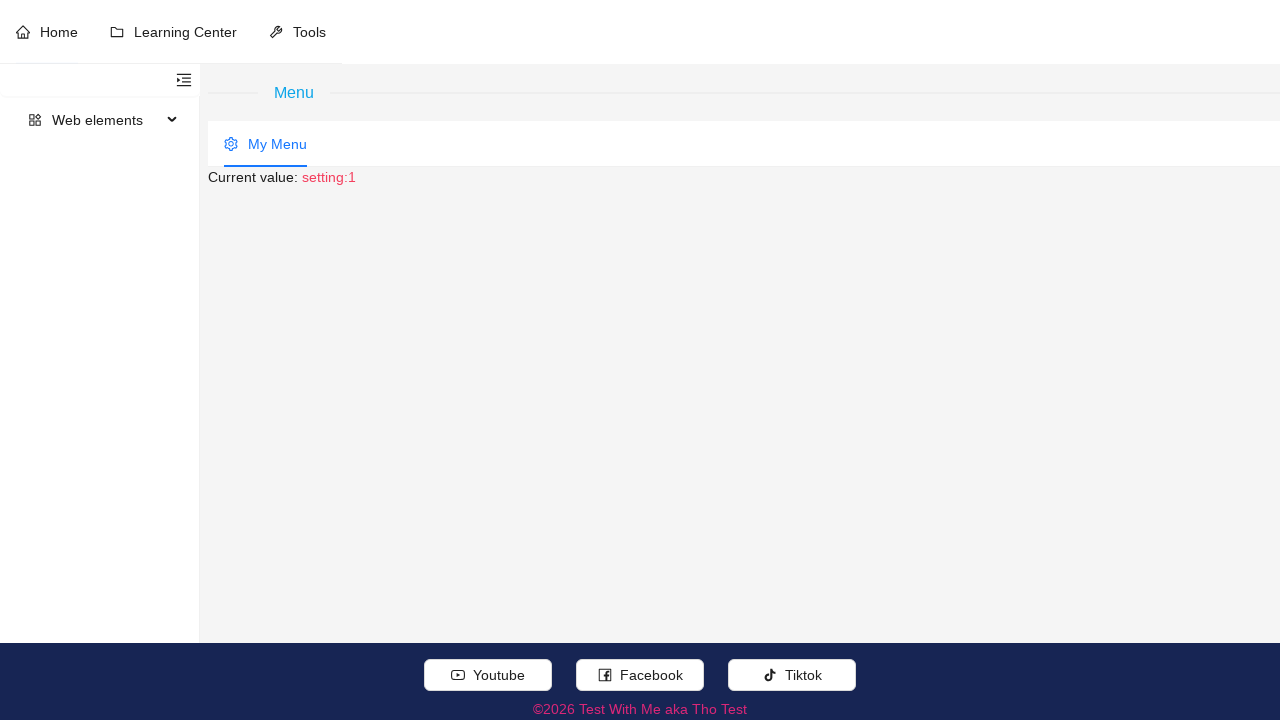

Hovered over 'My Menu' to expand the menu at (266, 144) on //div[normalize-space() = 'My Menu' and @role = 'menuitem']//parent::li
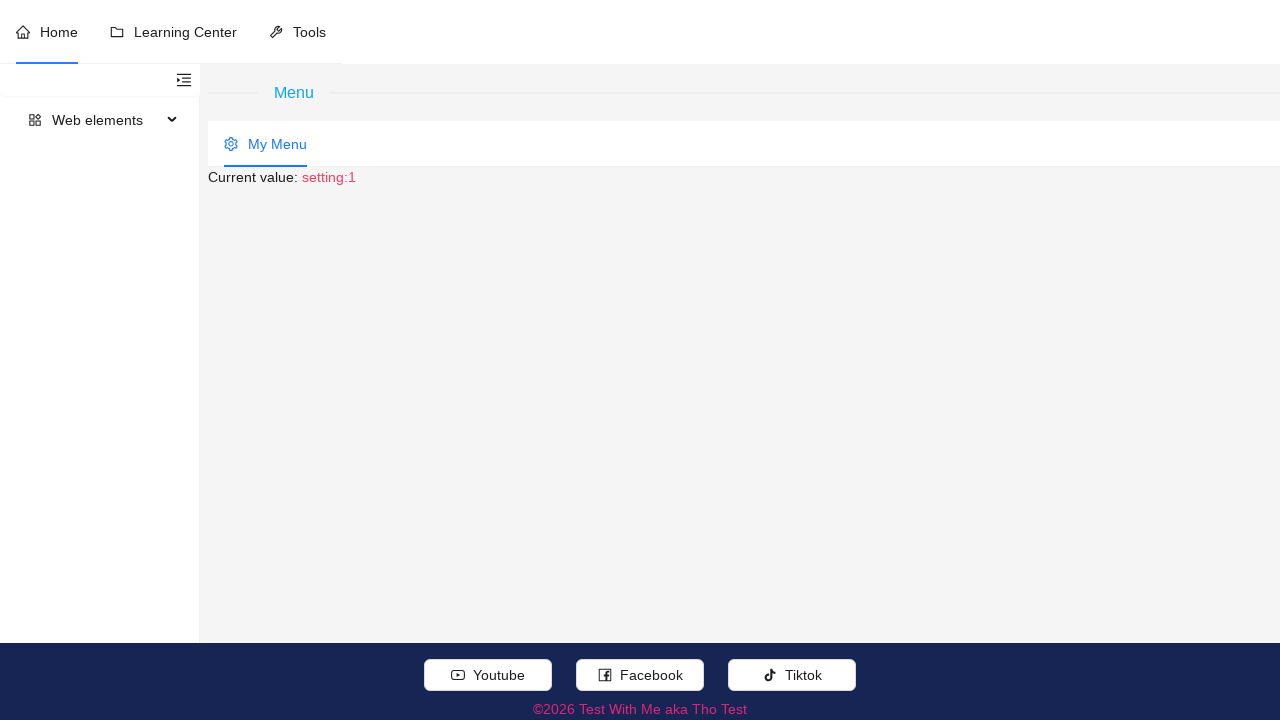

Clicked on 'Option 1' from the menu at (304, 96) on //li[normalize-space() = 'Option 1' and @role = 'menuitem']
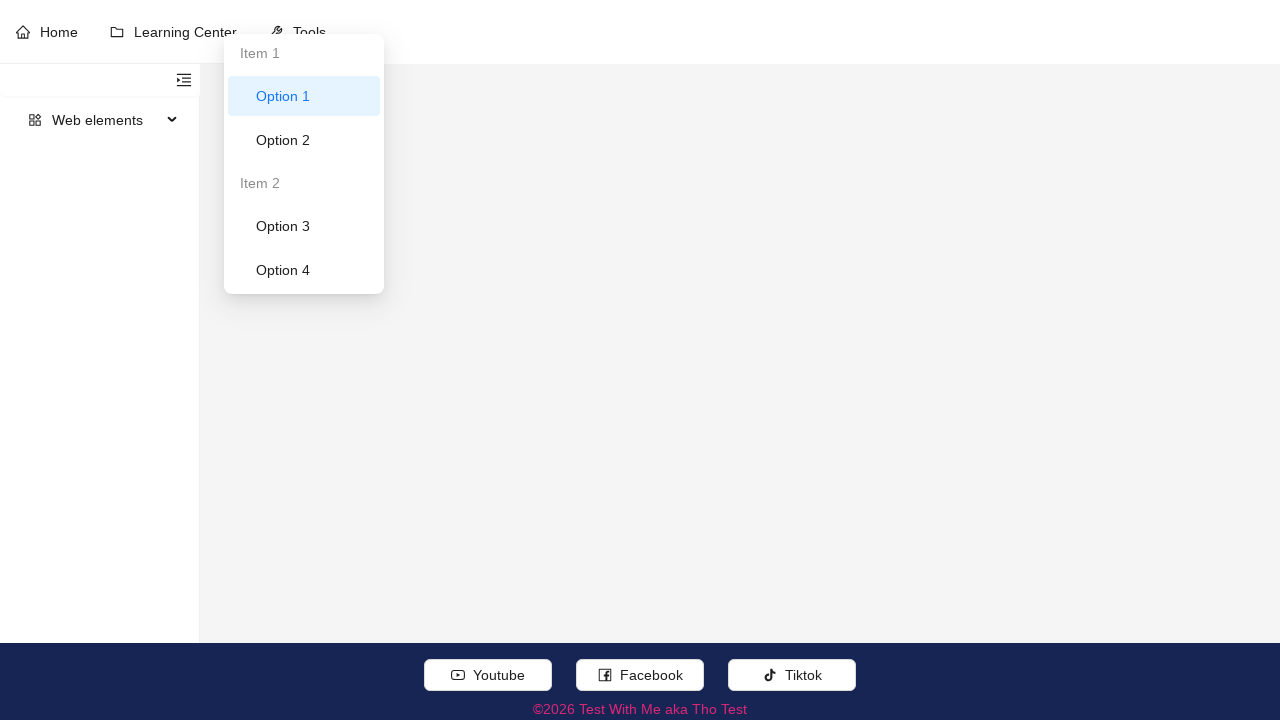

Verified that 'Current value:' is displayed with correct styling (setting:1)
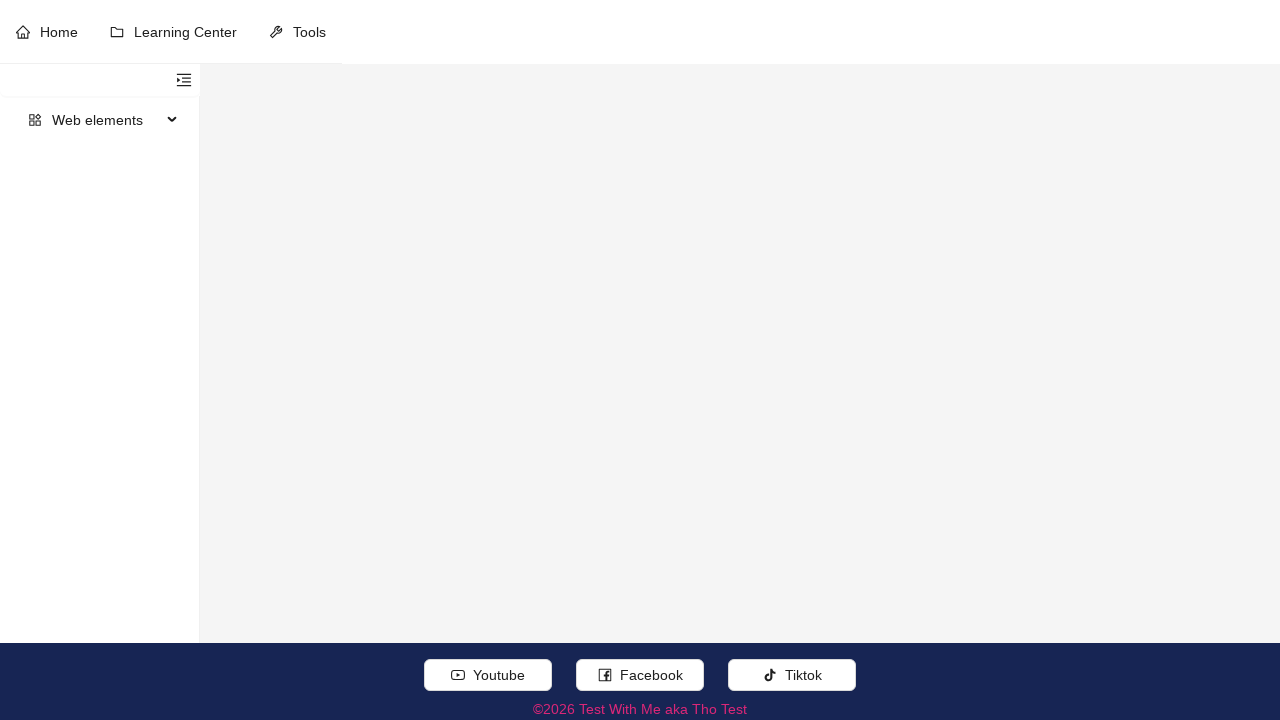

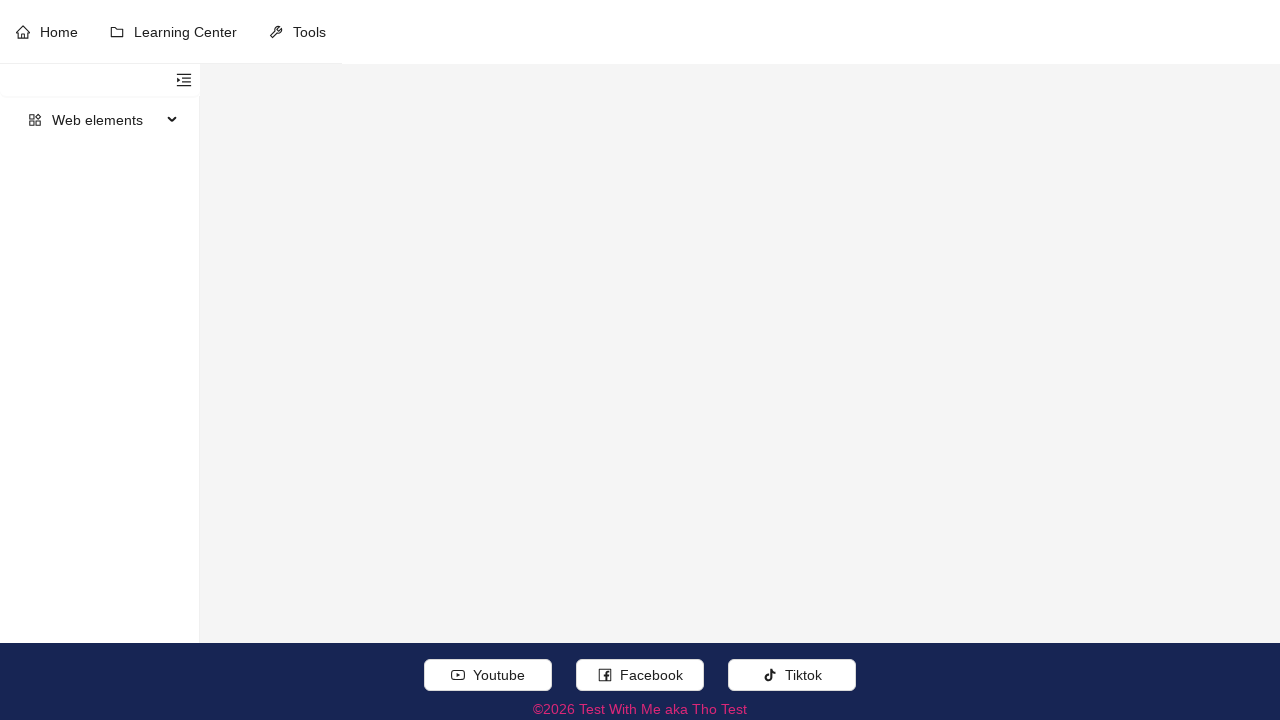